Tests navigation to the power registration page by clicking the "Cadastrar" link and verifying the URL changes to include "/cadastro"

Starting URL: https://site-tc1.vercel.app/

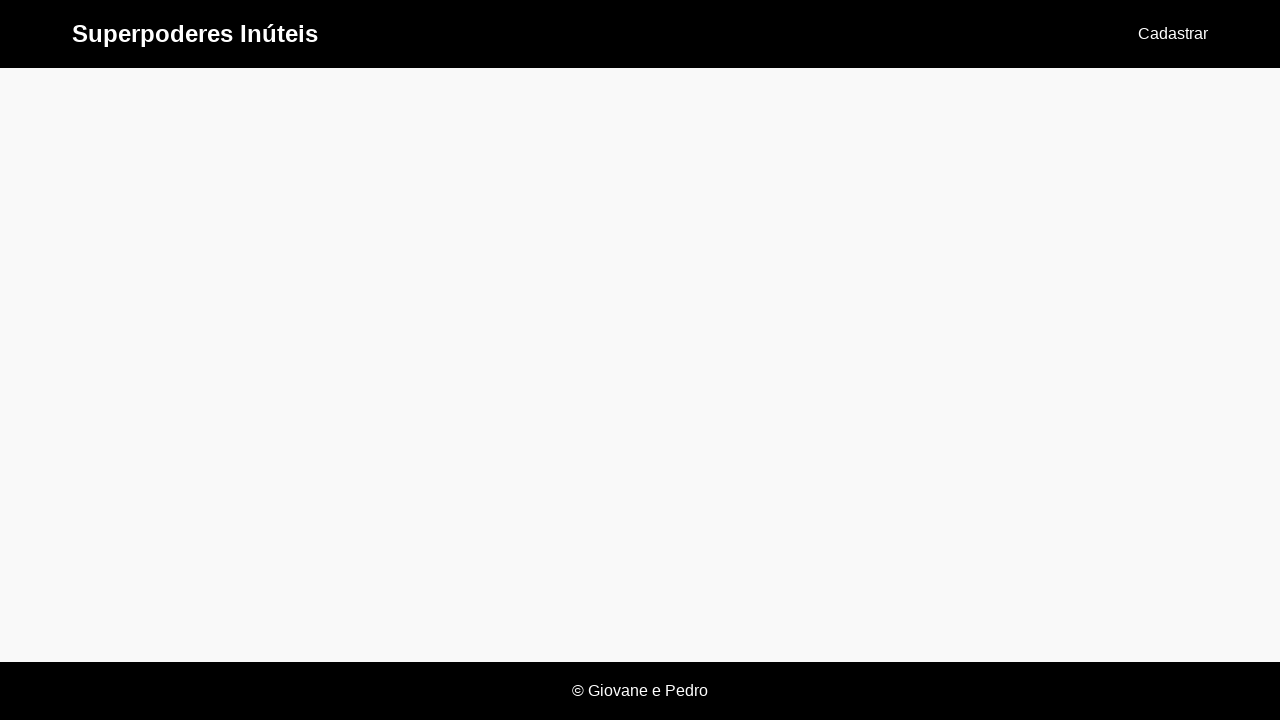

Clicked the 'Cadastrar' link to navigate to power registration page at (1173, 34) on text=Cadastrar
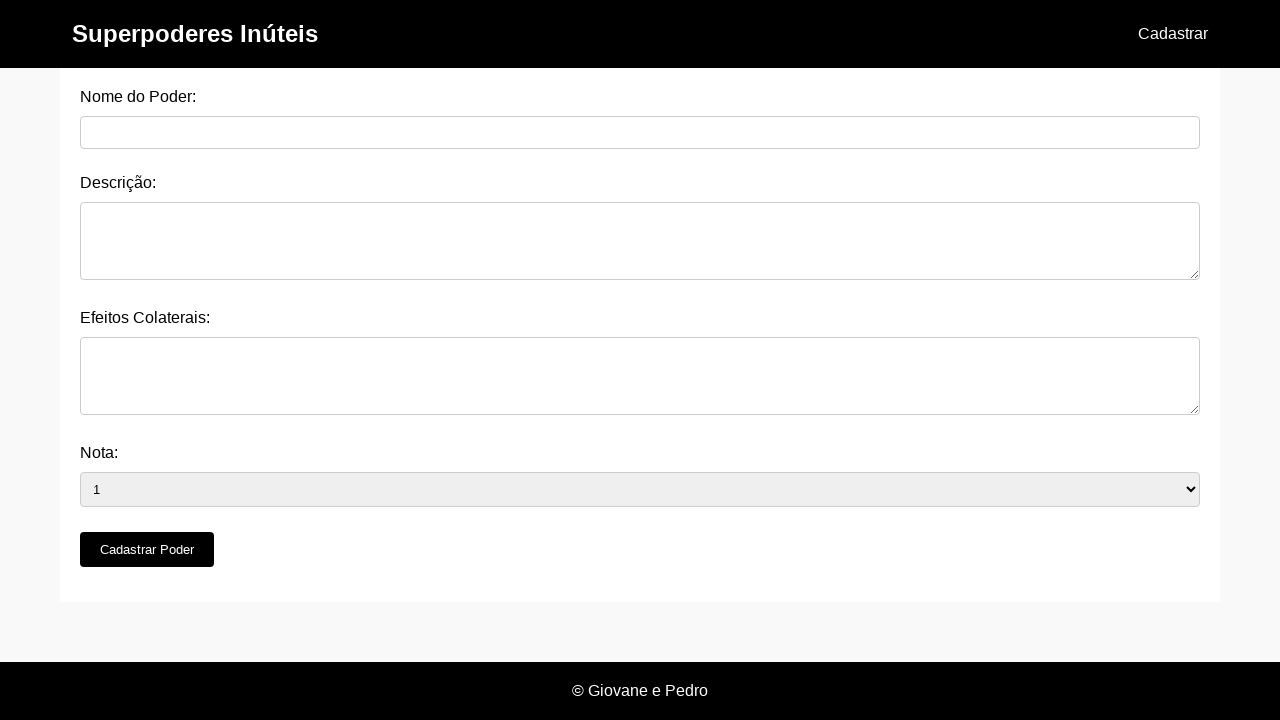

URL changed to include '/cadastro' - power registration page loaded
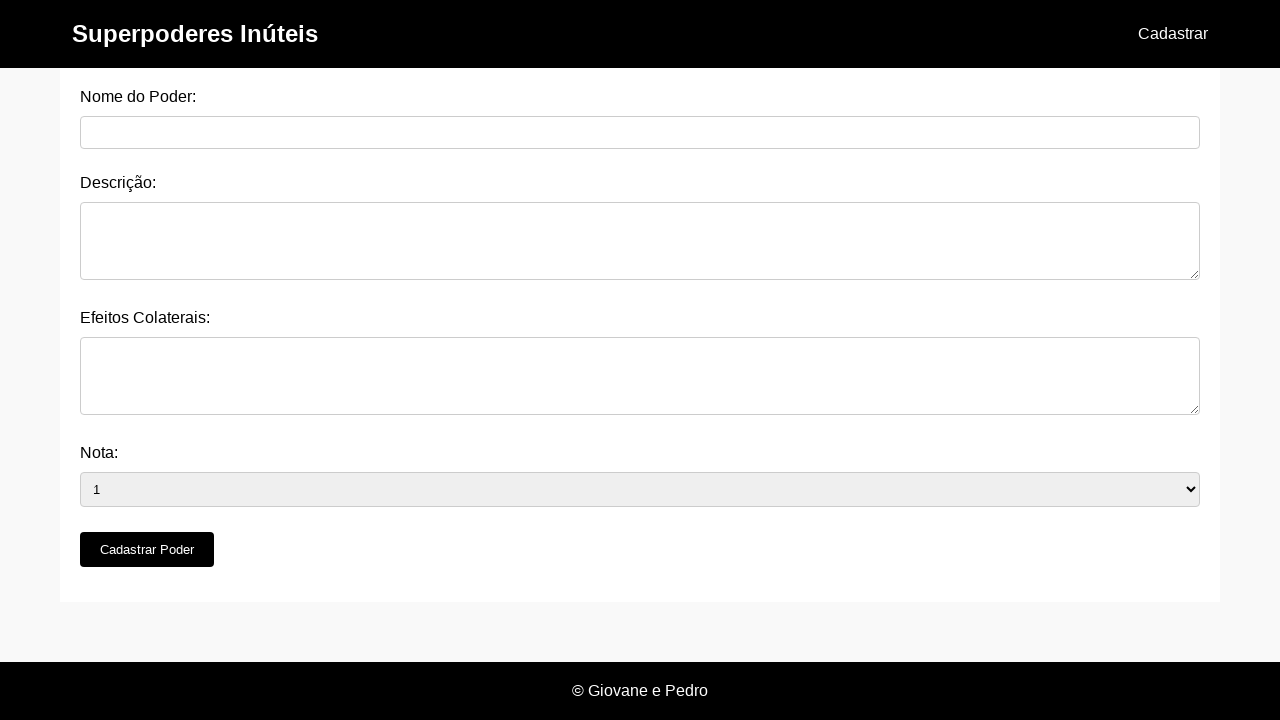

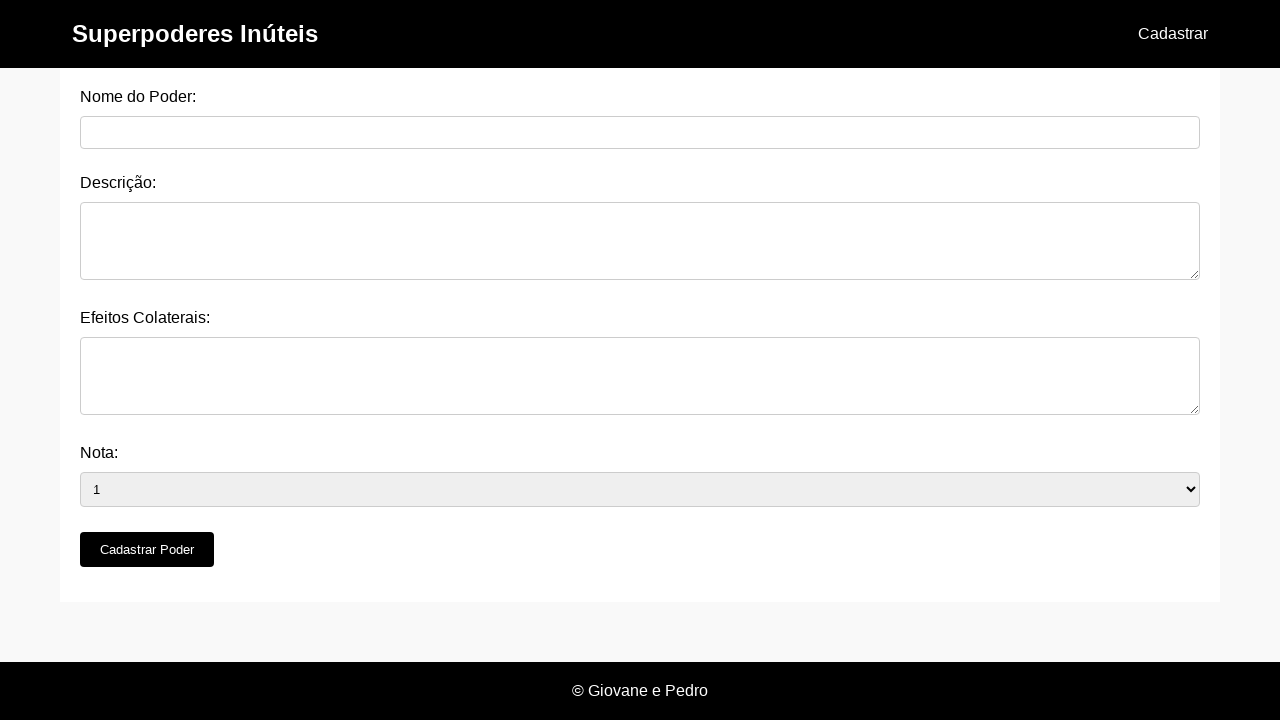